Tests calculator division functionality by clicking number buttons 8 and 4, then the divide button, and equals to verify the quotient

Starting URL: https://nuix.github.io/SDET/senior-sdet/productionCalc/index.html

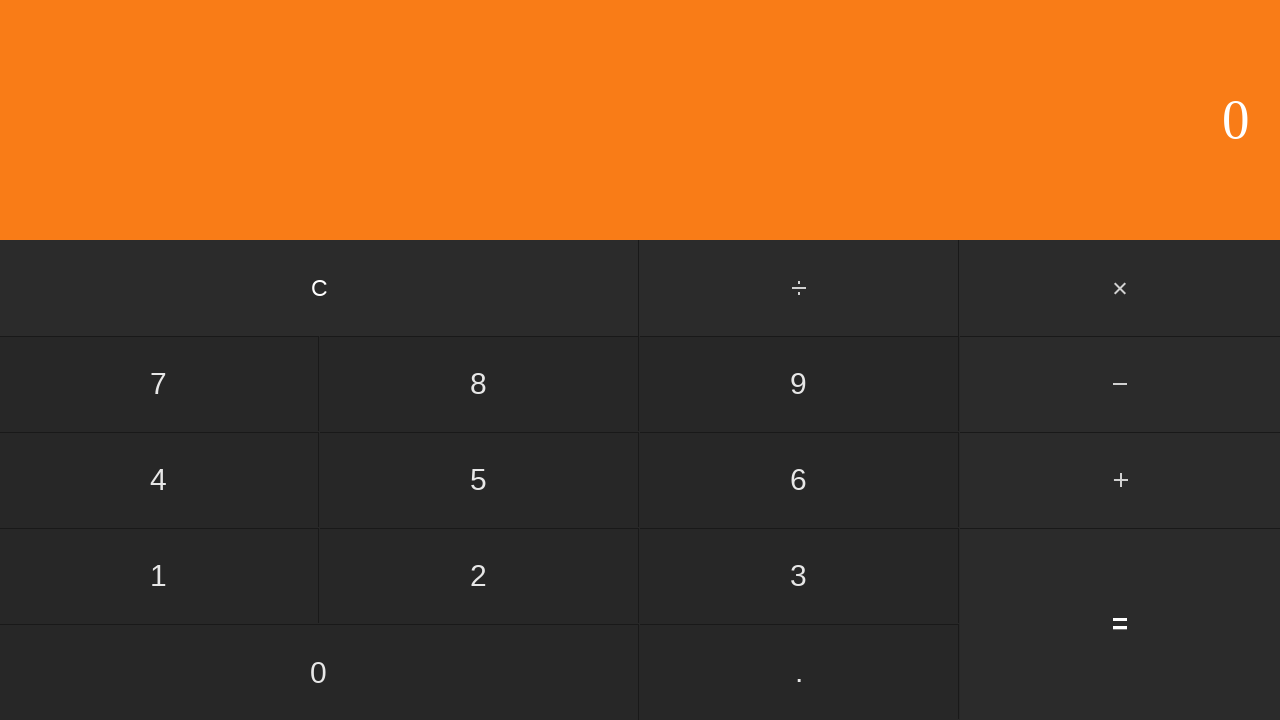

Clicked number 8 at (479, 384) on input[value='8']
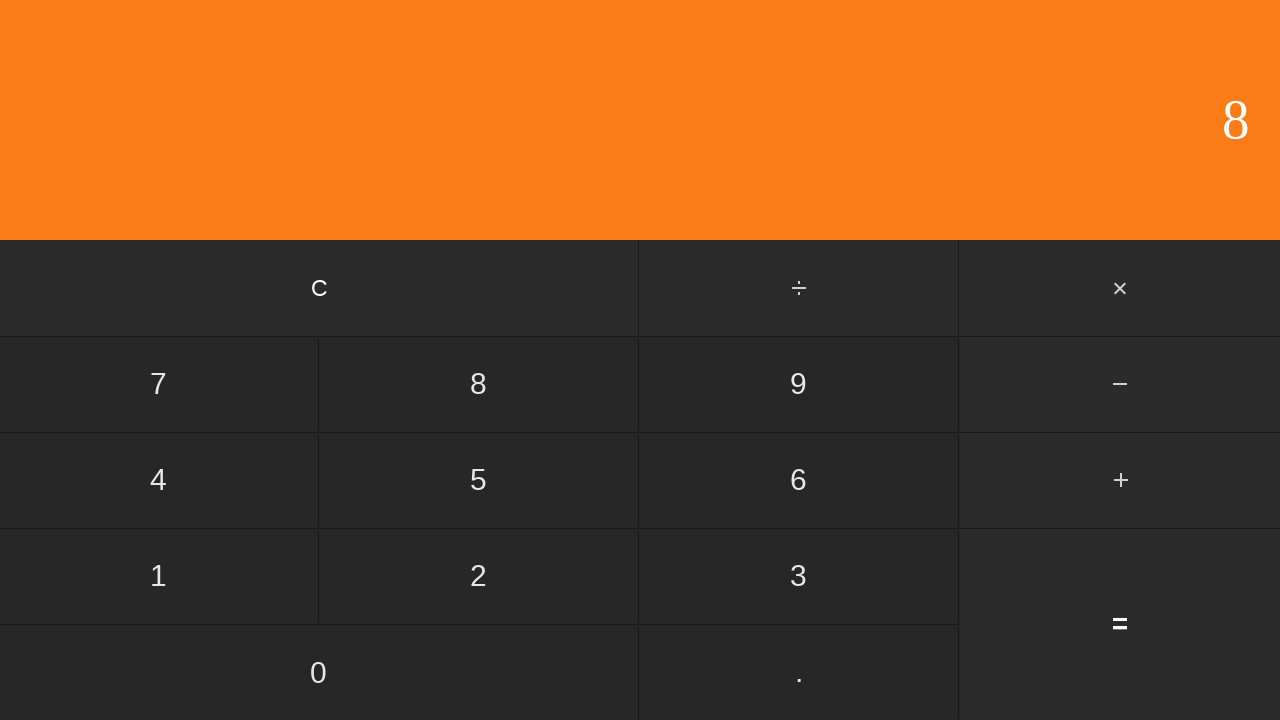

Clicked divide button at (800, 288) on #divide
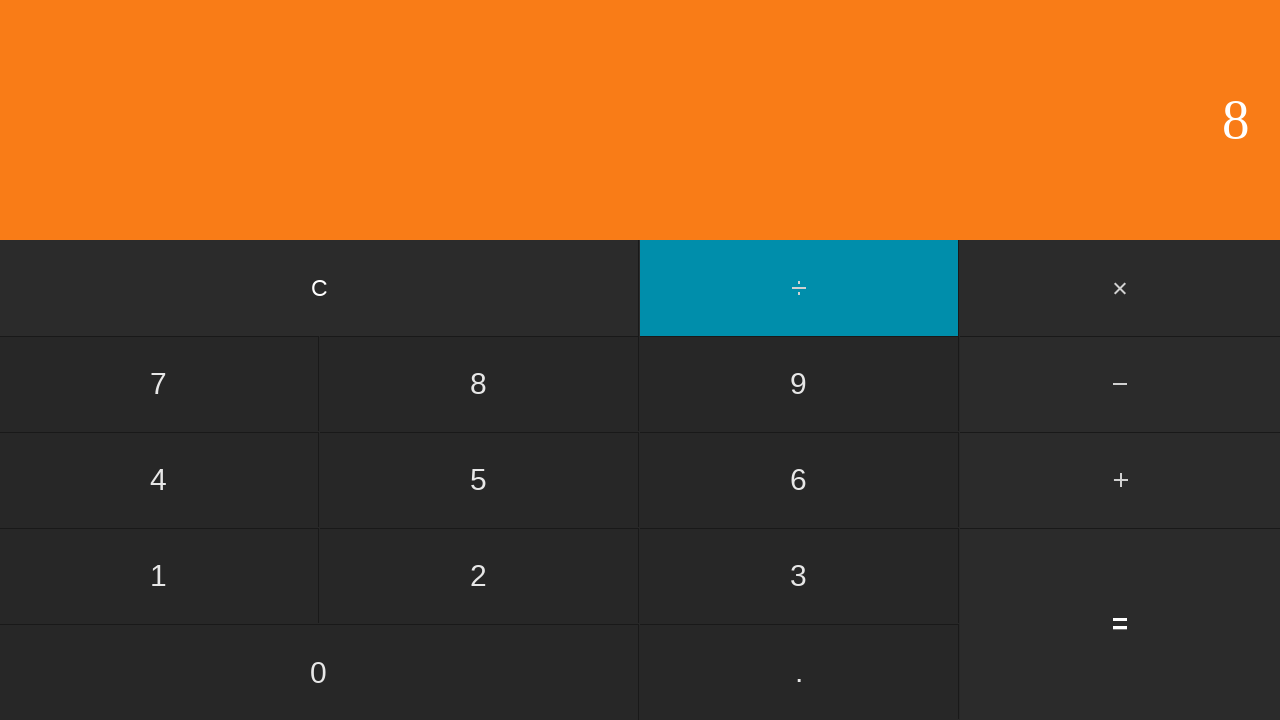

Clicked number 4 at (159, 480) on input[value='4']
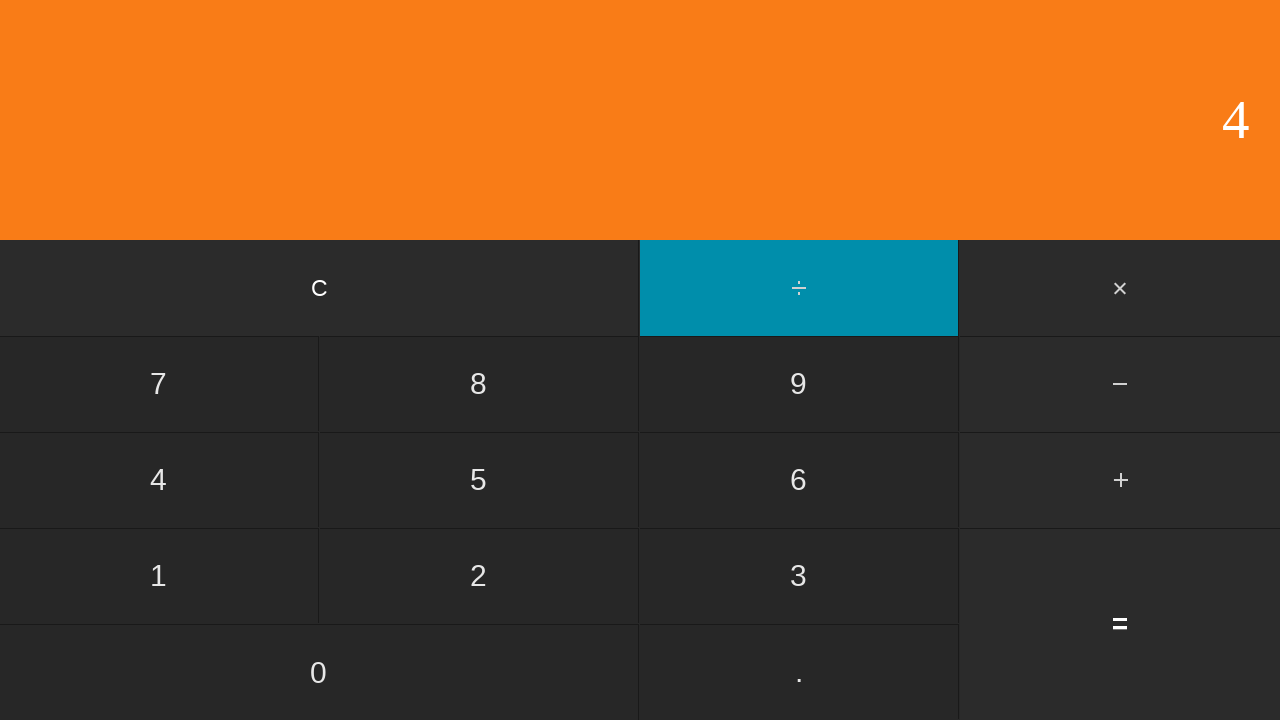

Clicked equals button at (1120, 624) on input[value='=']
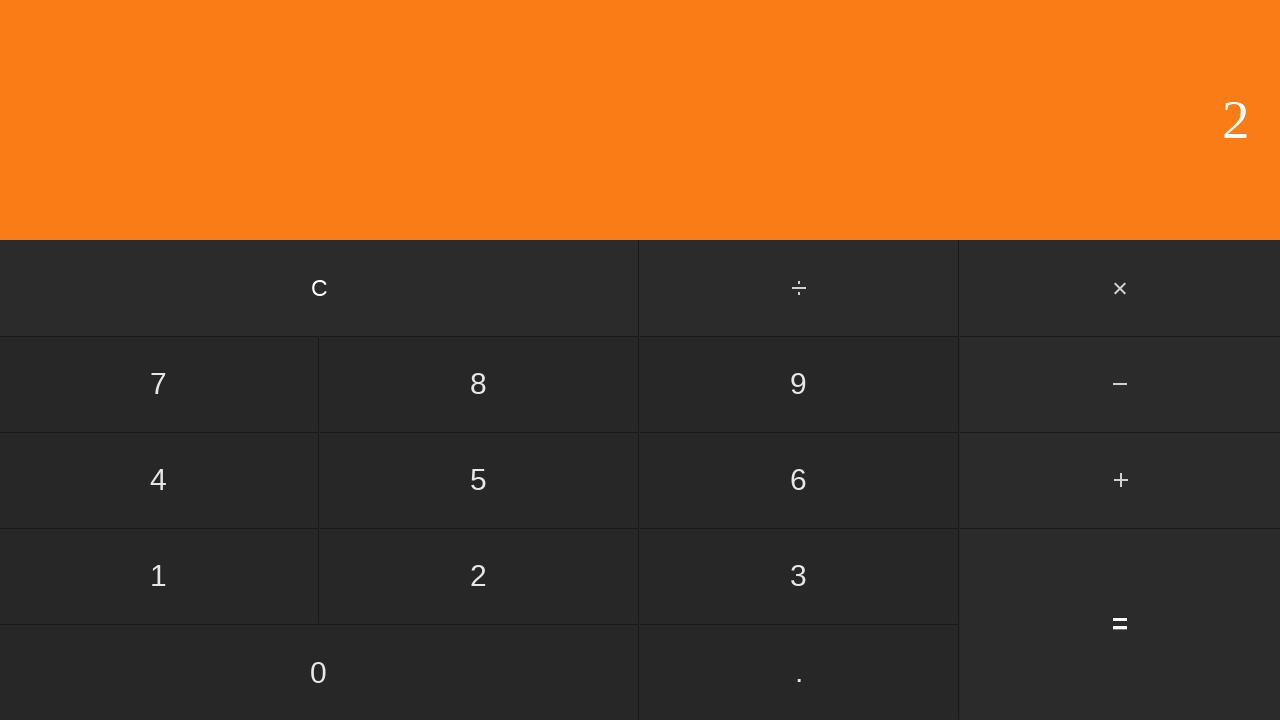

Verified result is 2 in display
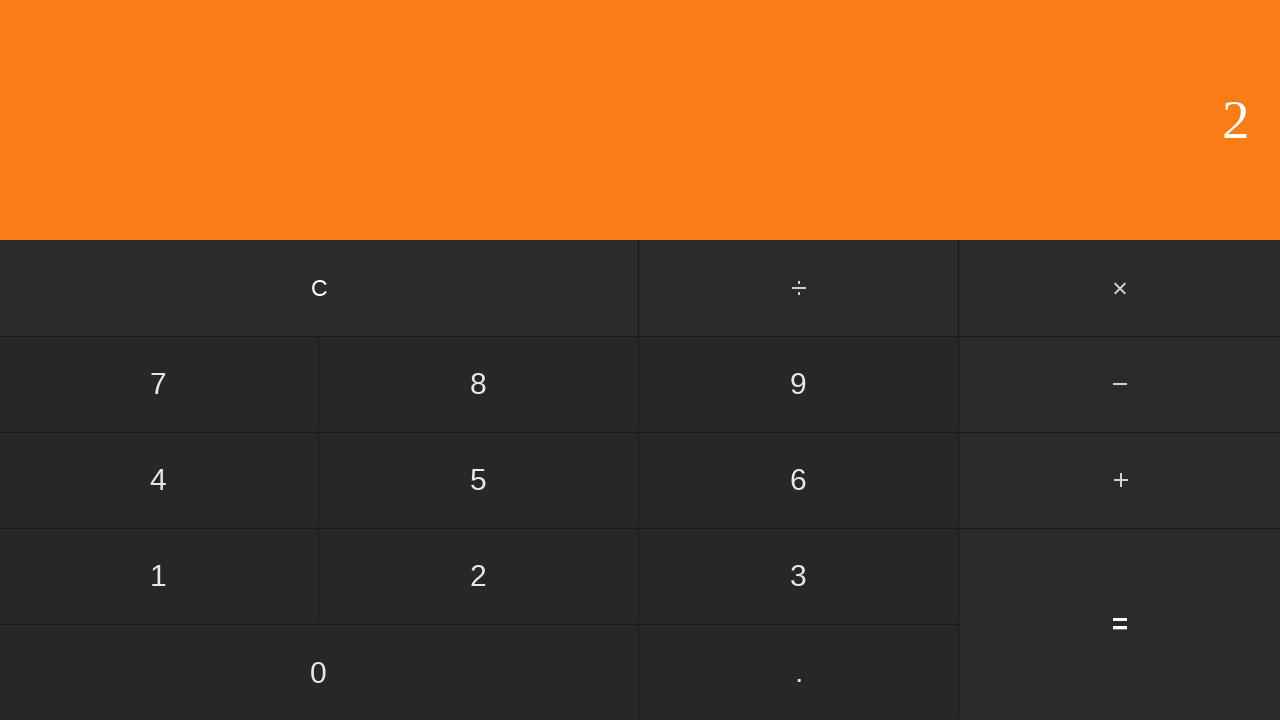

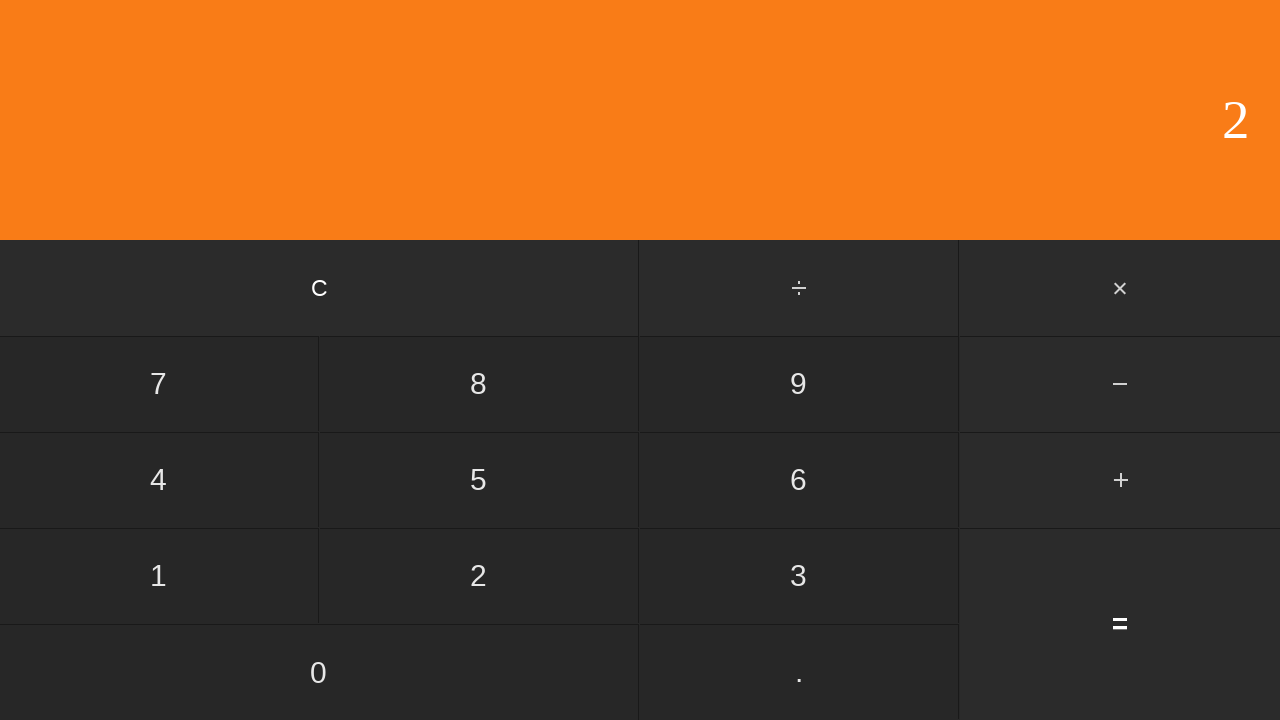